Tests dynamic form controls by clicking enable button, waiting for input field to become enabled, entering text, and clicking another button

Starting URL: https://the-internet.herokuapp.com/dynamic_controls

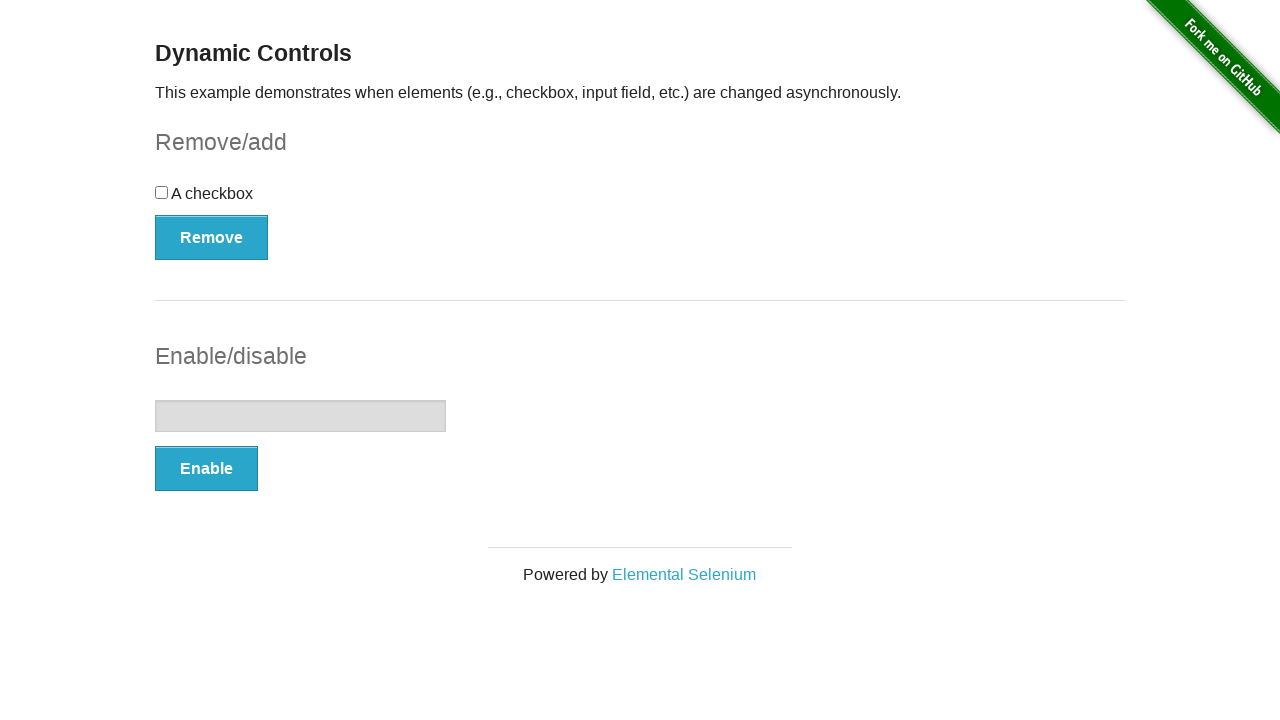

Clicked enable button to enable input field at (206, 469) on xpath=//form[@id='input-example']//button
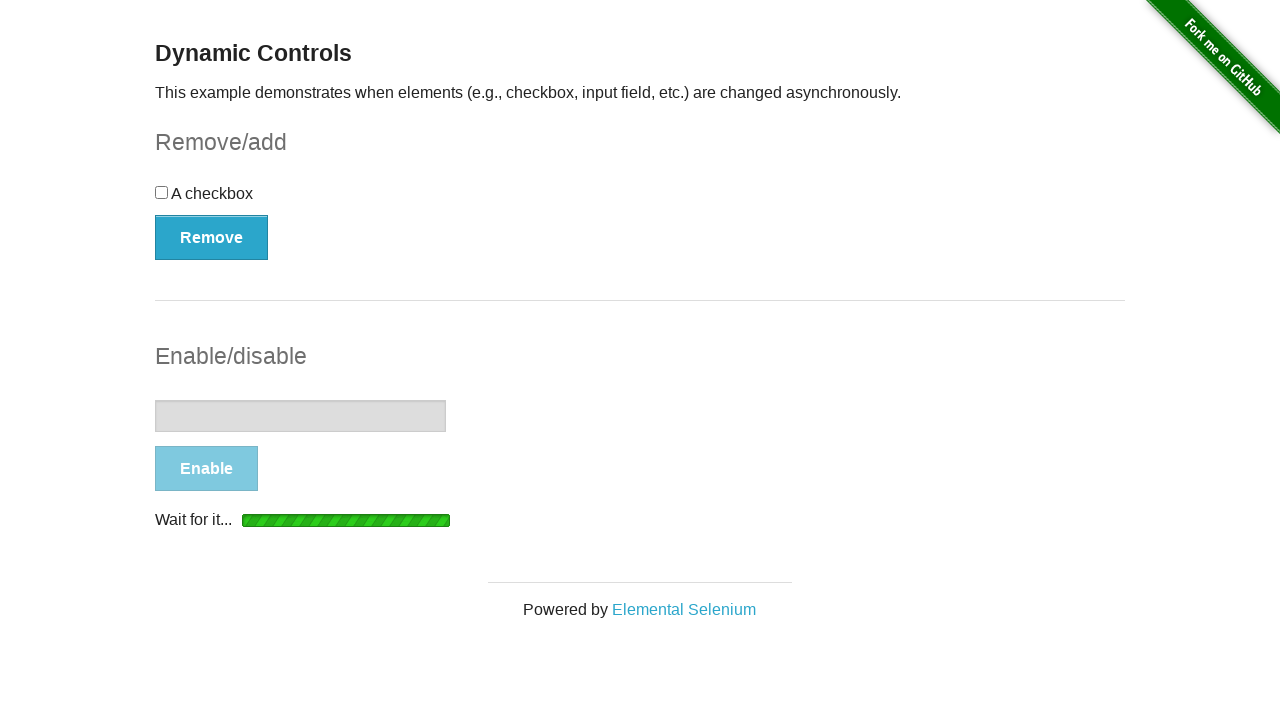

Input field became visible and enabled
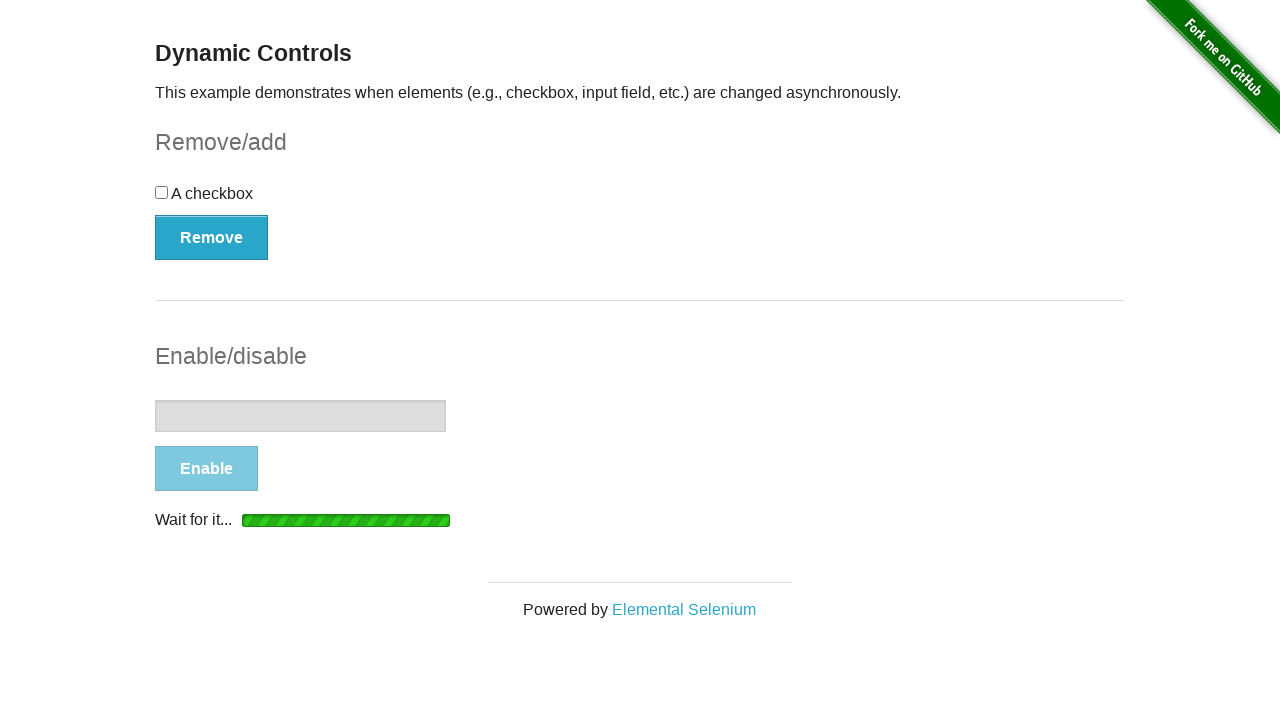

Entered 'Hello World' into the text input field on //input[@type='text']
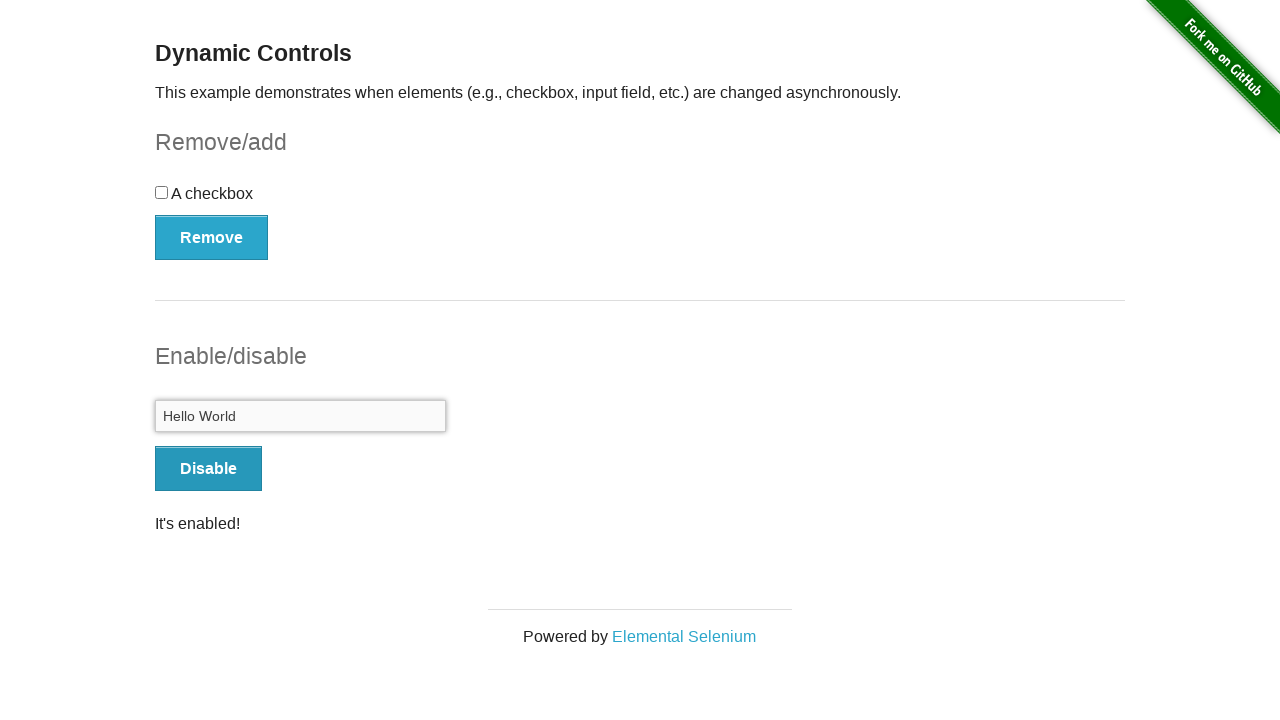

Clicked button to disable the input field at (212, 237) on xpath=//button[@type='button']
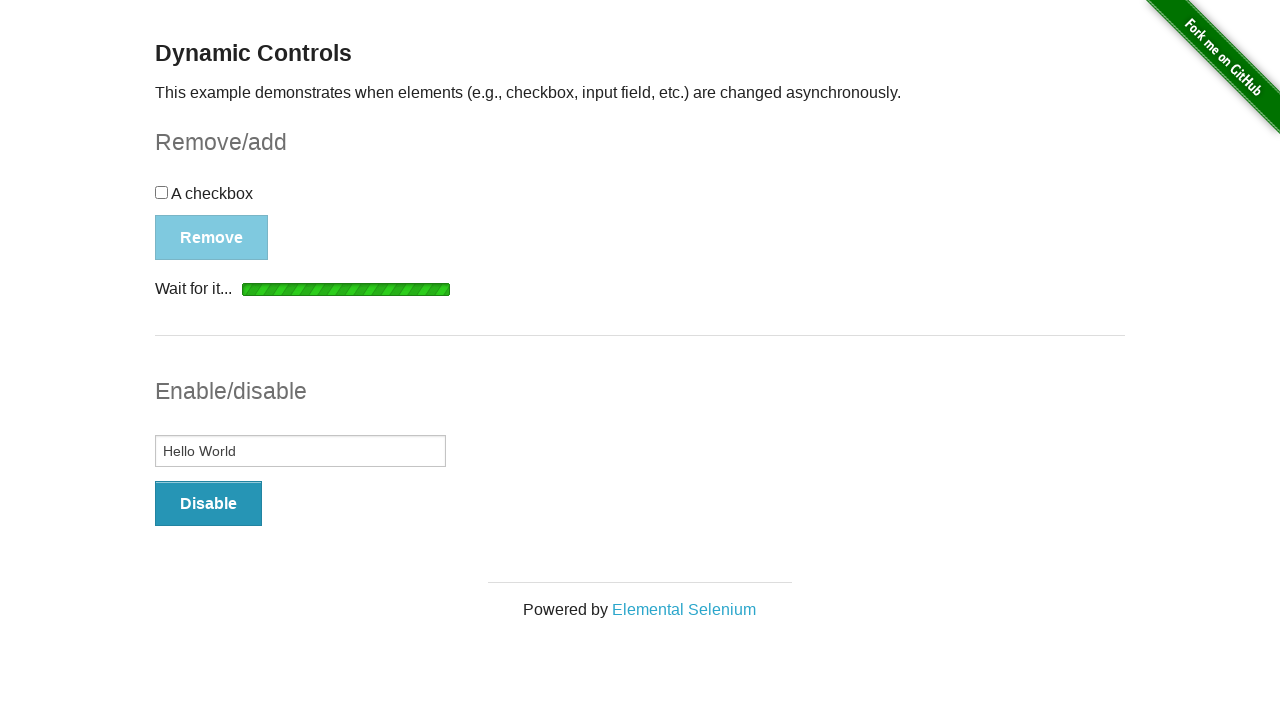

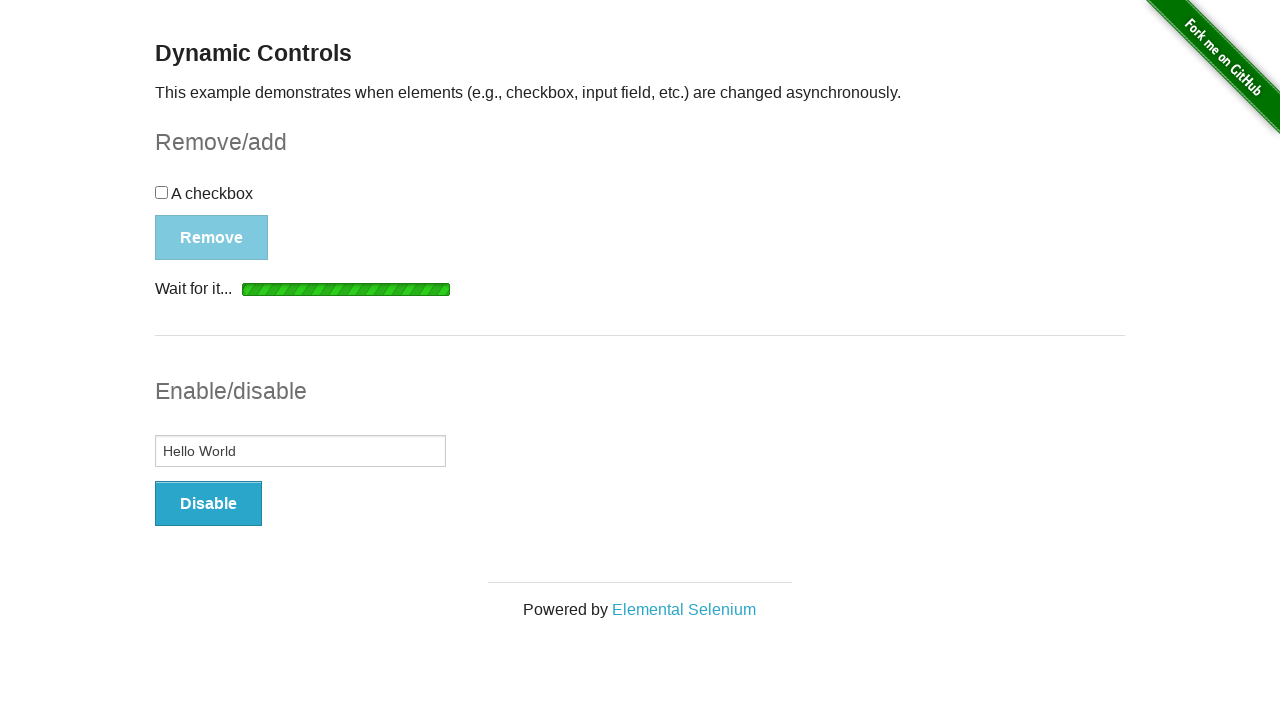